Tests checkbox deselection by unchecking orange checkbox if selected

Starting URL: https://omayo.blogspot.com/

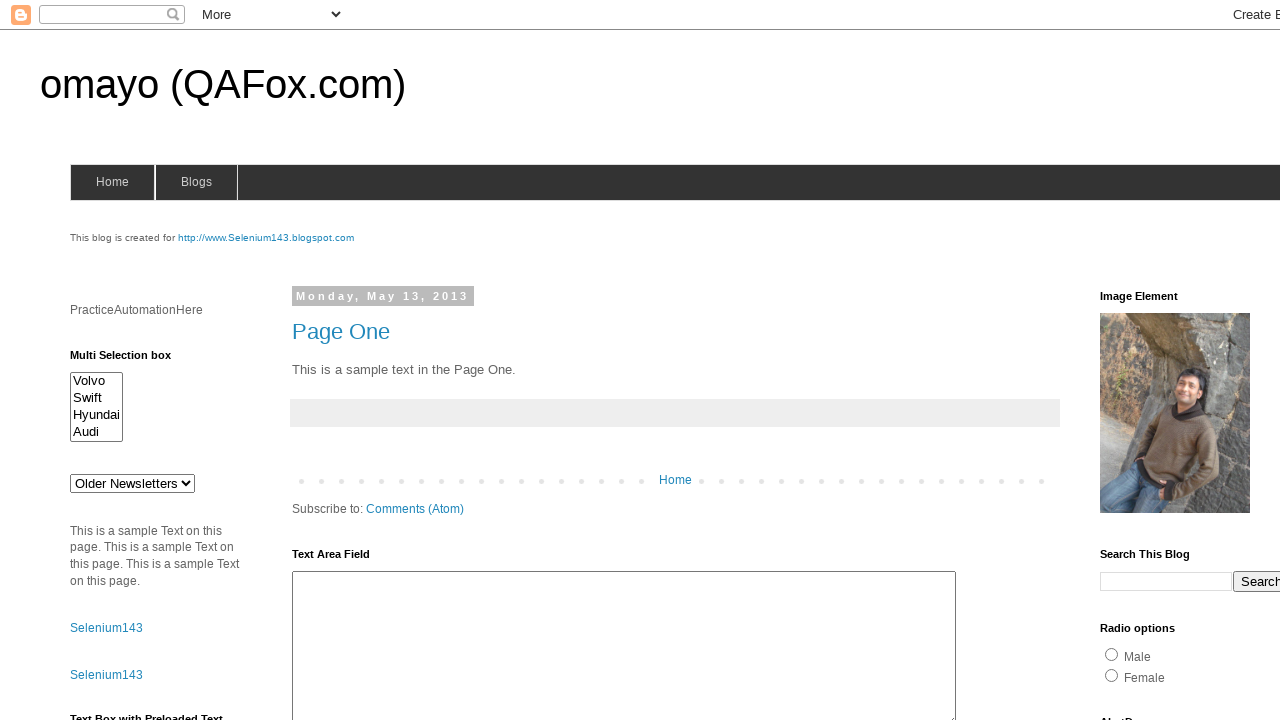

Checked if orange checkbox is selected
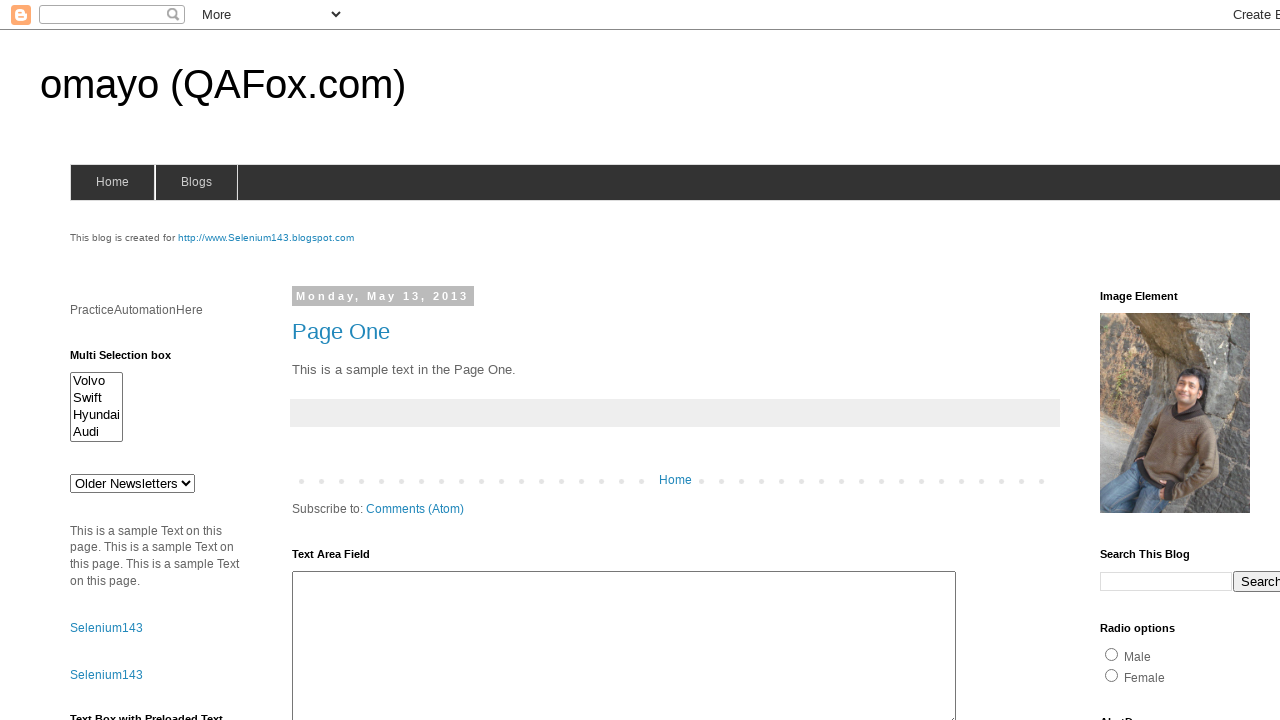

Clicked orange checkbox to deselect it at (1152, 361) on #checkbox1
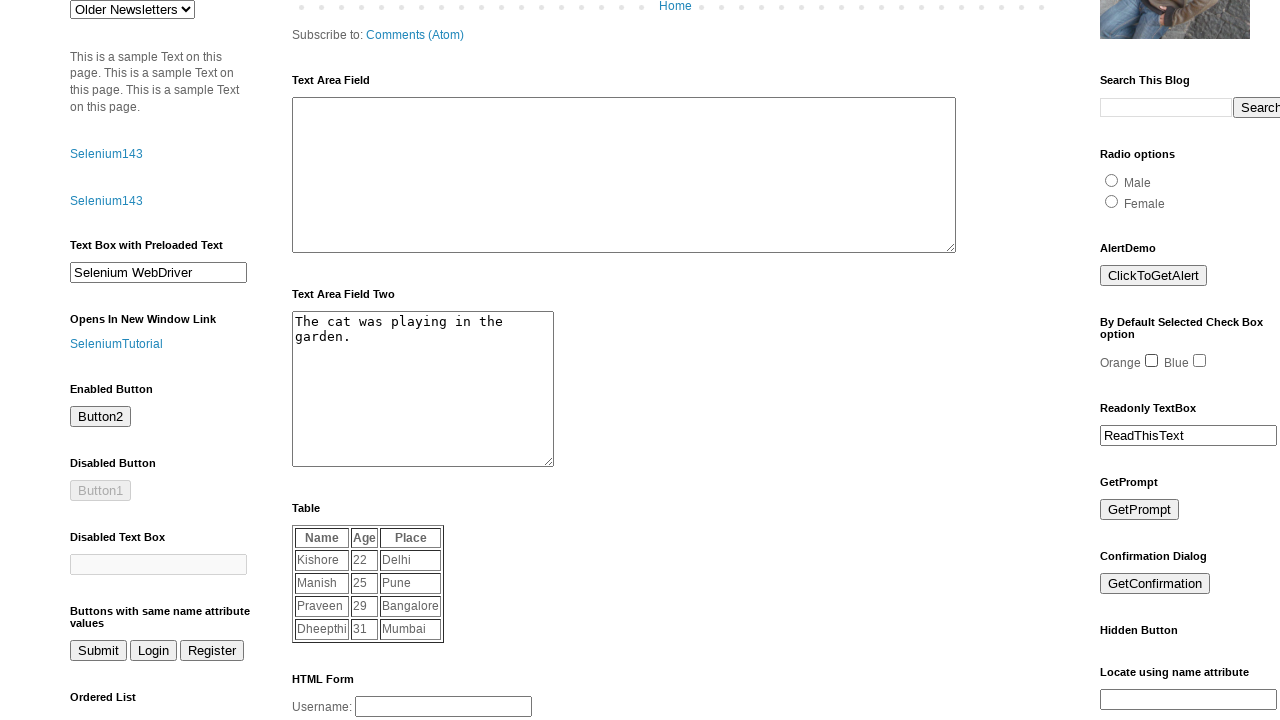

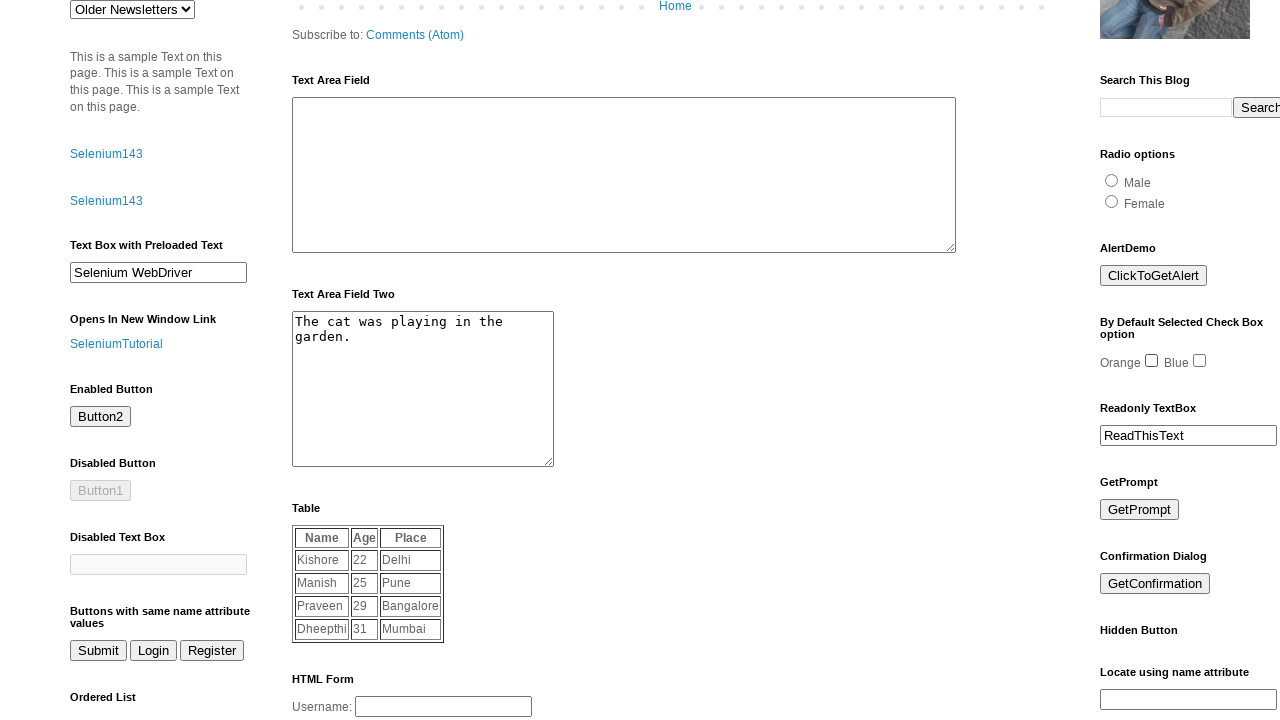